Navigates to Flipkart website, dismisses any popup, and scrolls to the bottom of the page

Starting URL: https://www.flipkart.com/

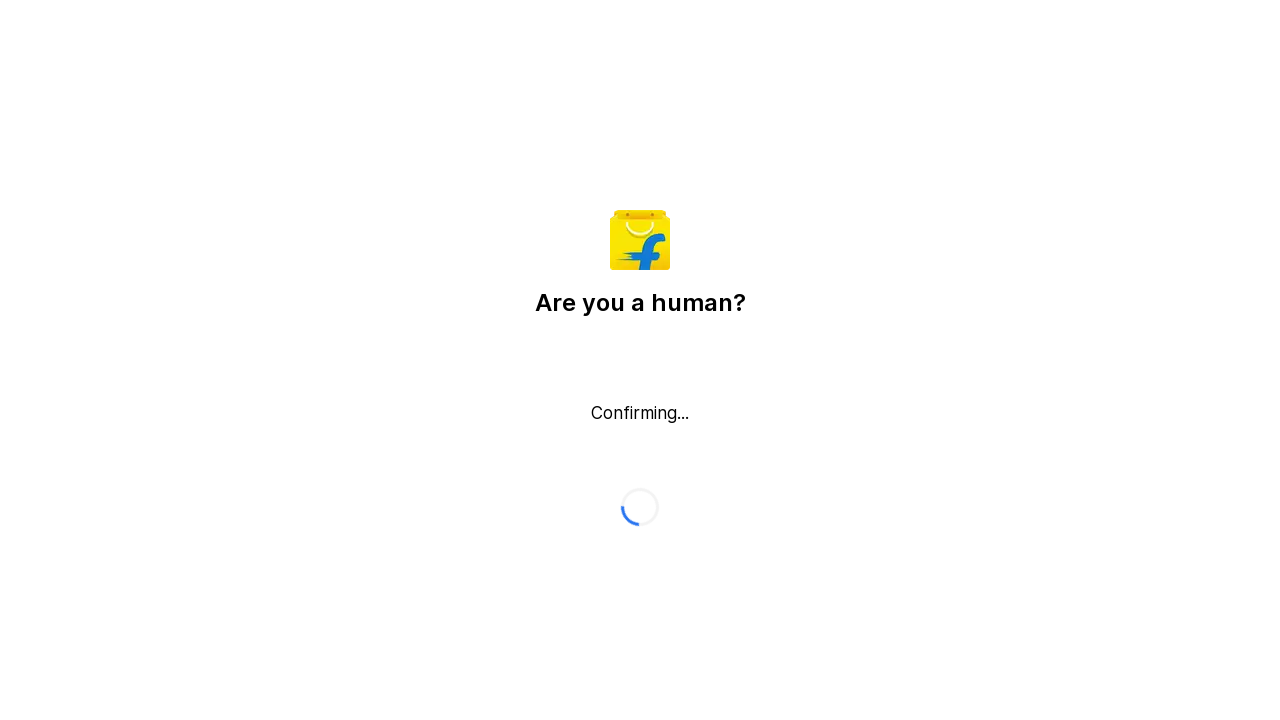

Dismissed popup by pressing Escape key
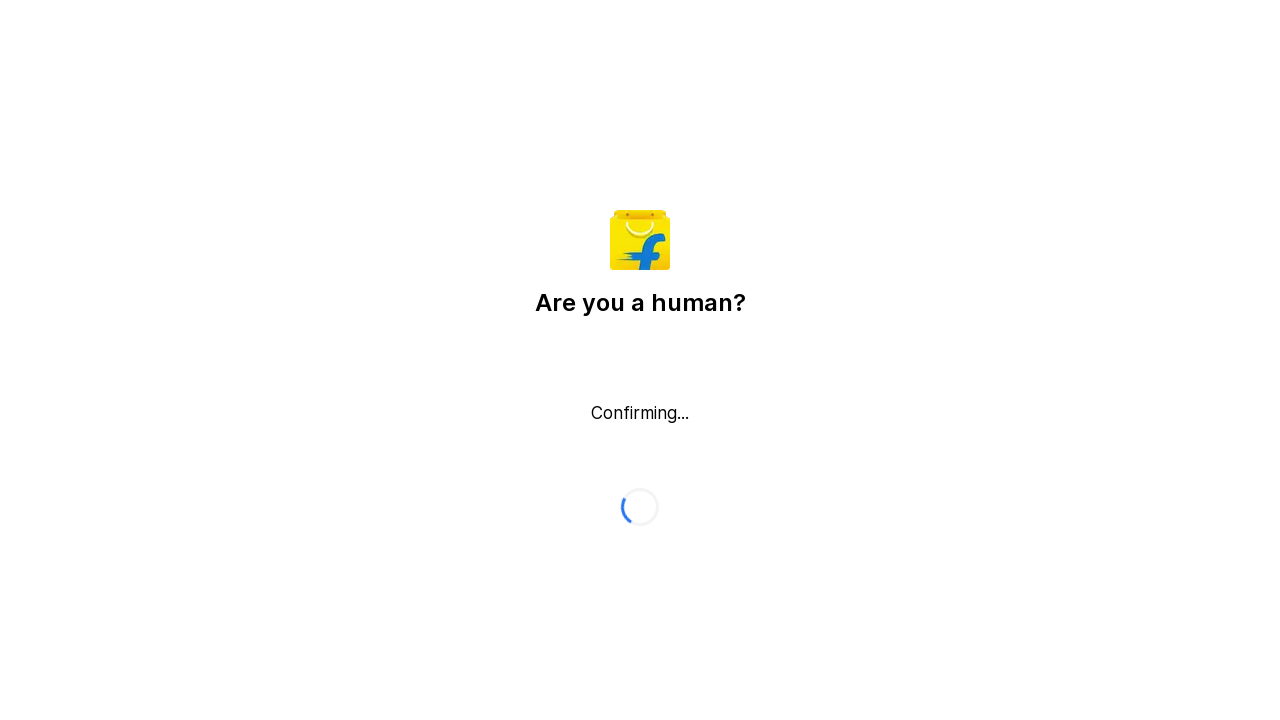

Scrolled to the bottom of the Flipkart page
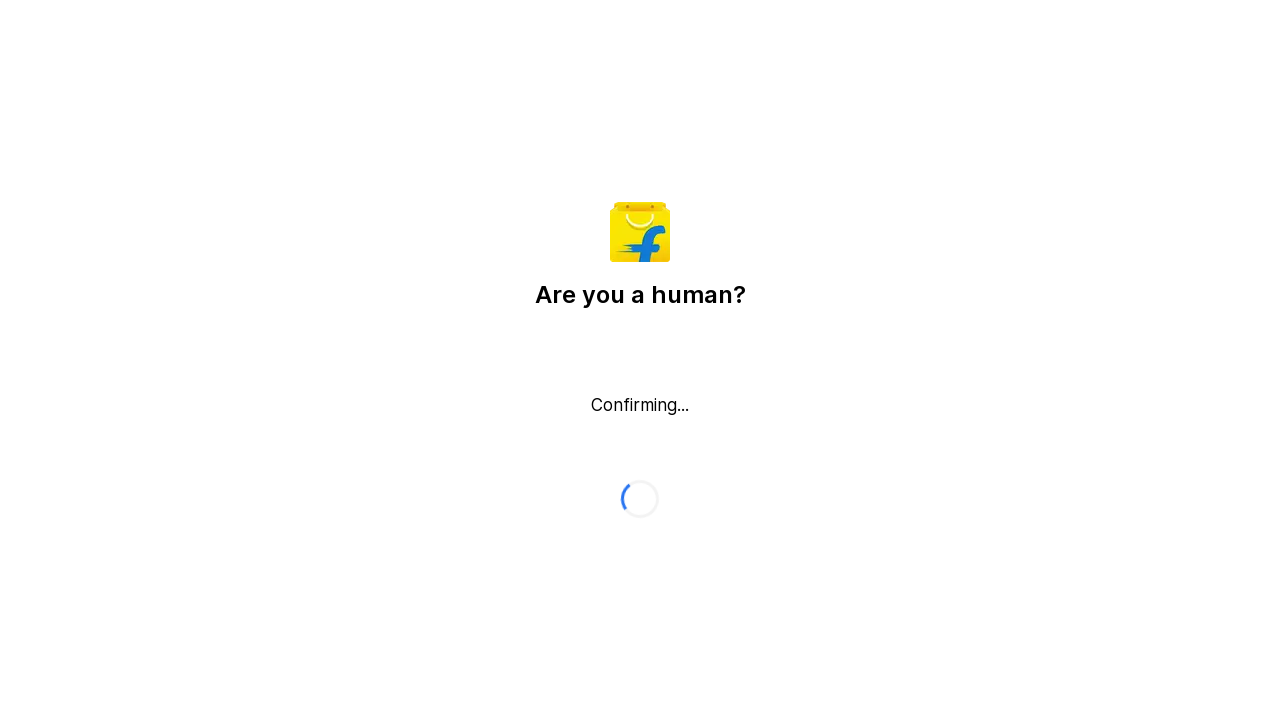

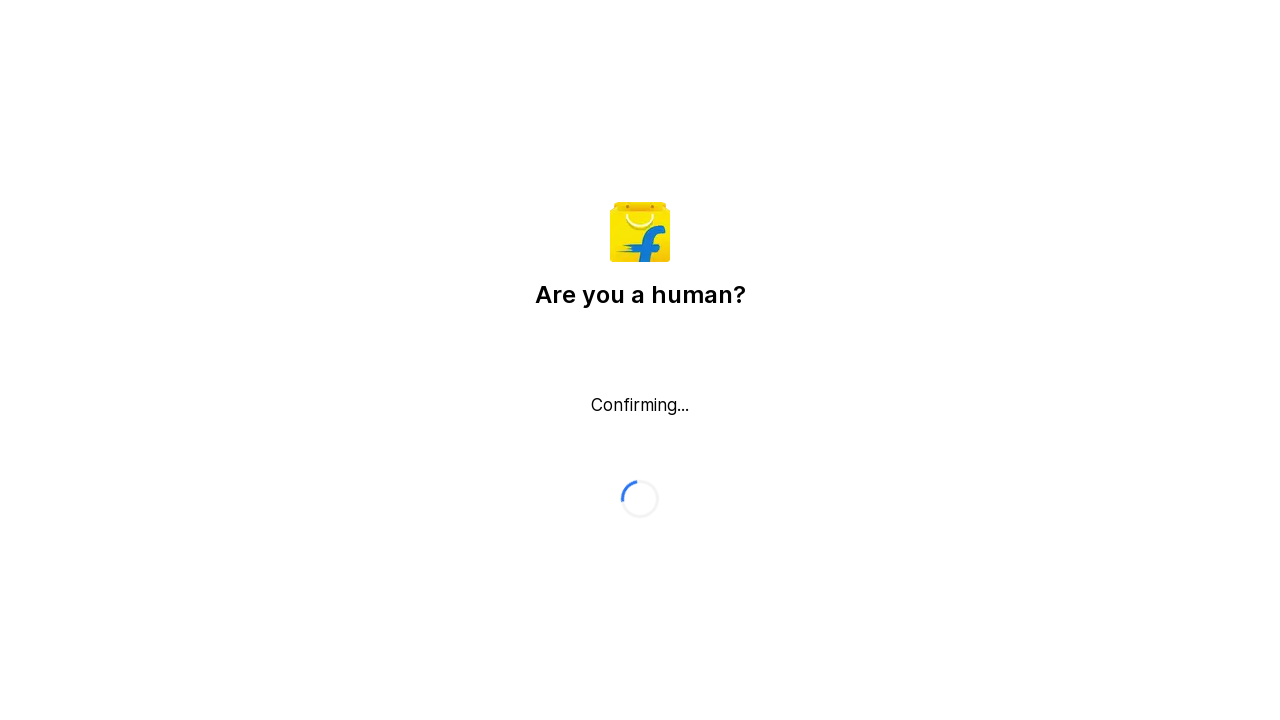